Tests element visibility by showing and hiding a text element, and takes screenshots of elements and the page

Starting URL: https://rahulshettyacademy.com/AutomationPractice/

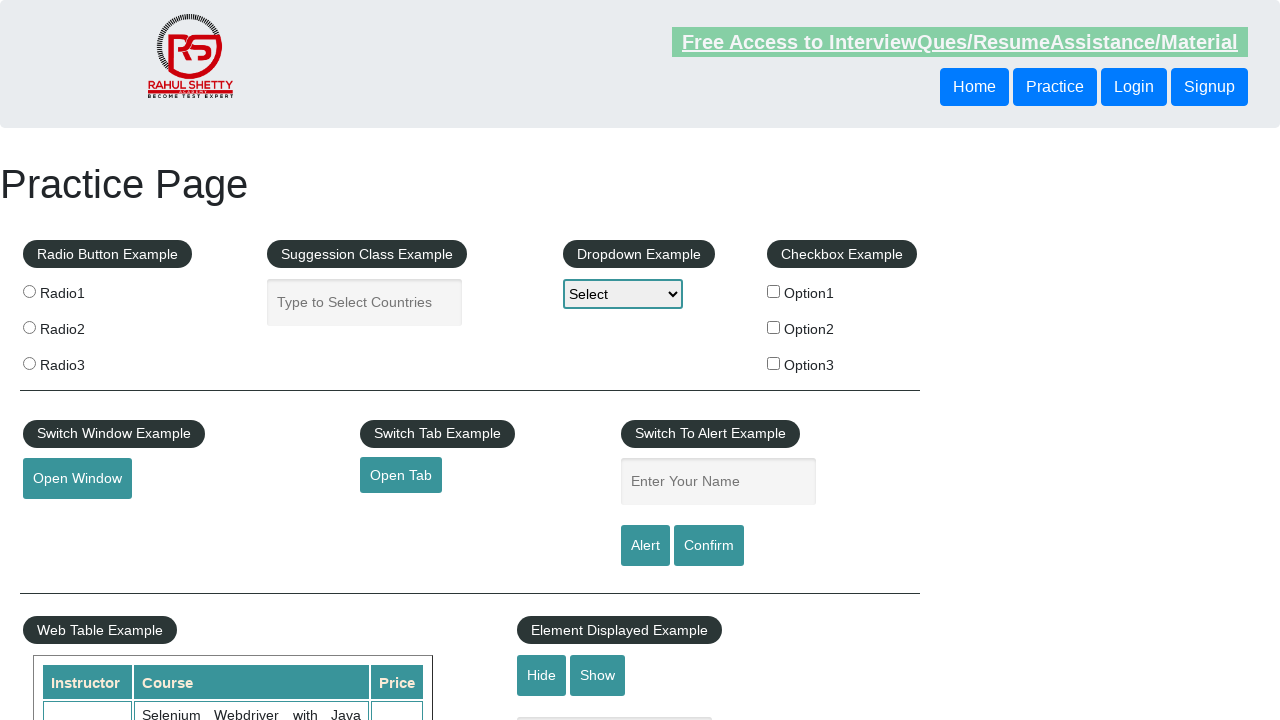

Text element '#displayed-text' is visible
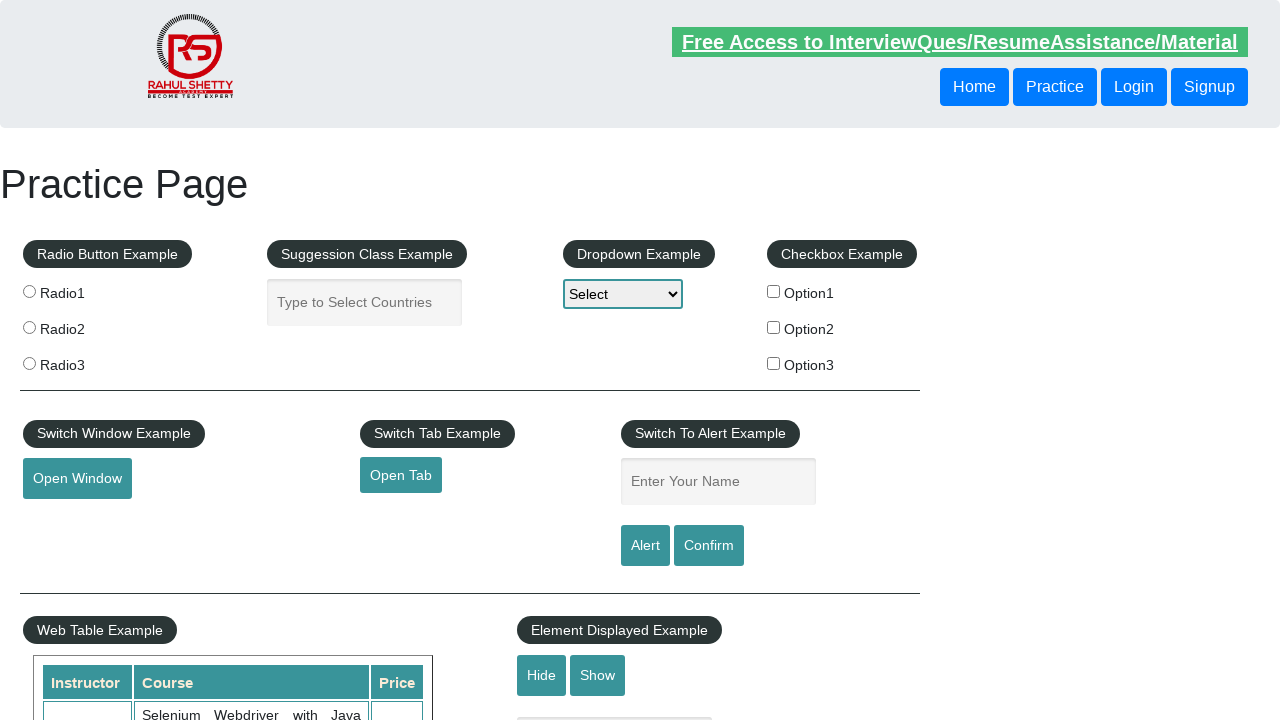

Took screenshot of '#displayed-text' element
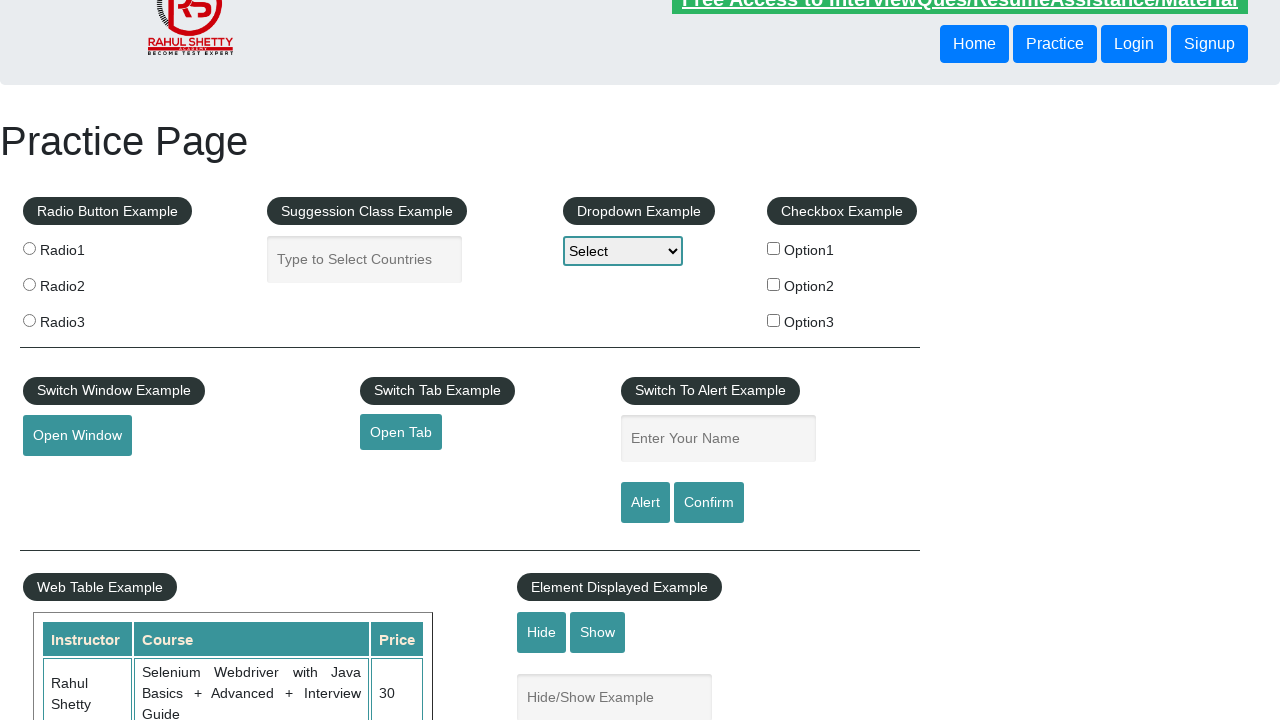

Clicked hide button to hide text element
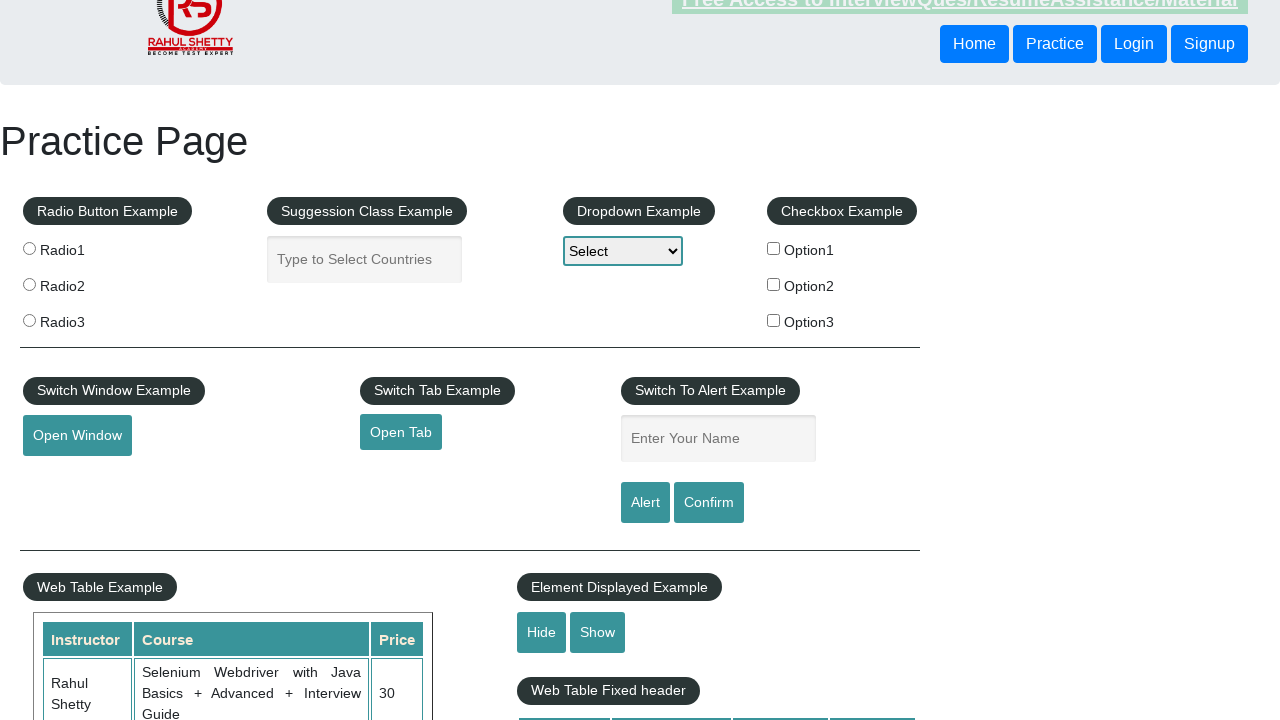

Took full page screenshot after hiding element at (542, 632) on #hide-textbox
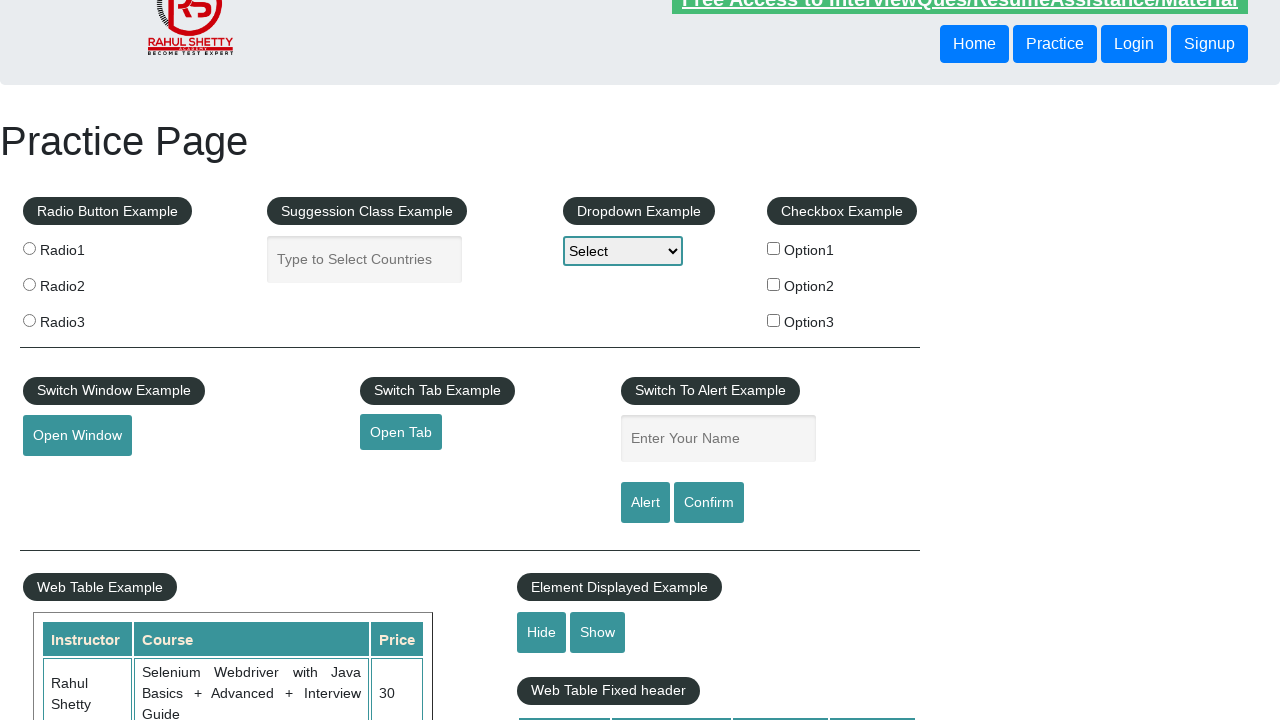

Text element '#displayed-text' is now hidden
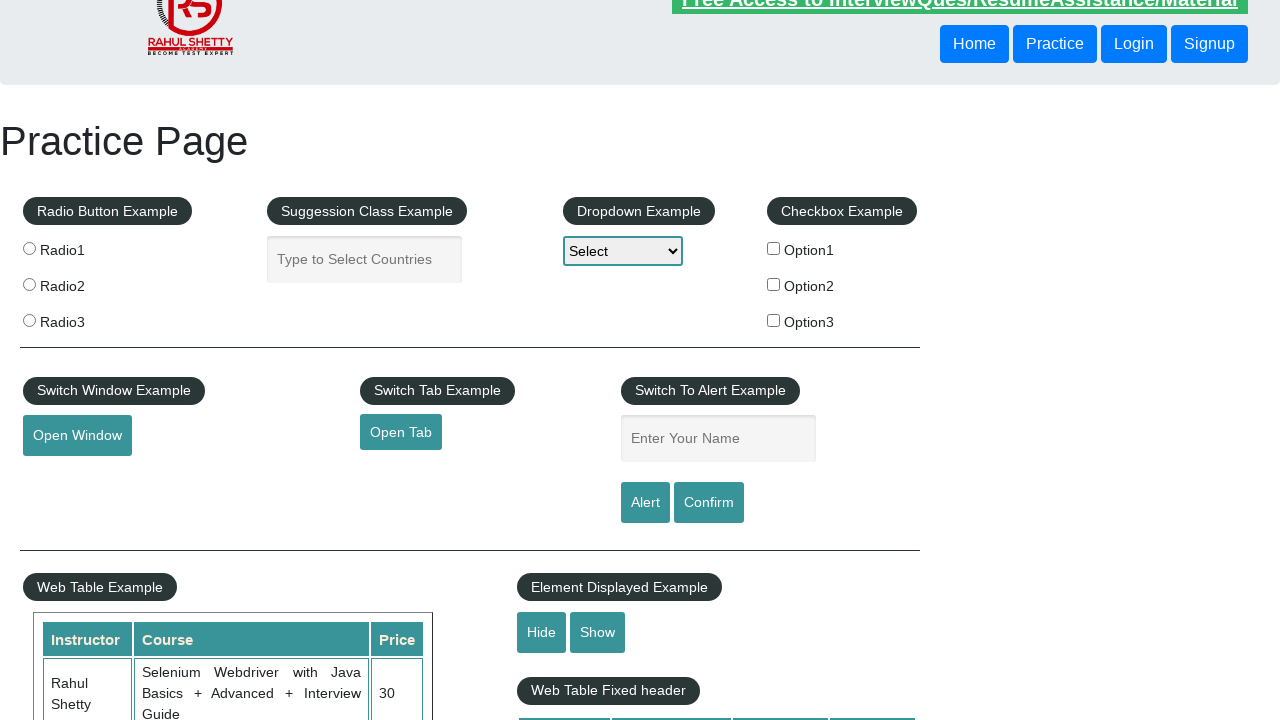

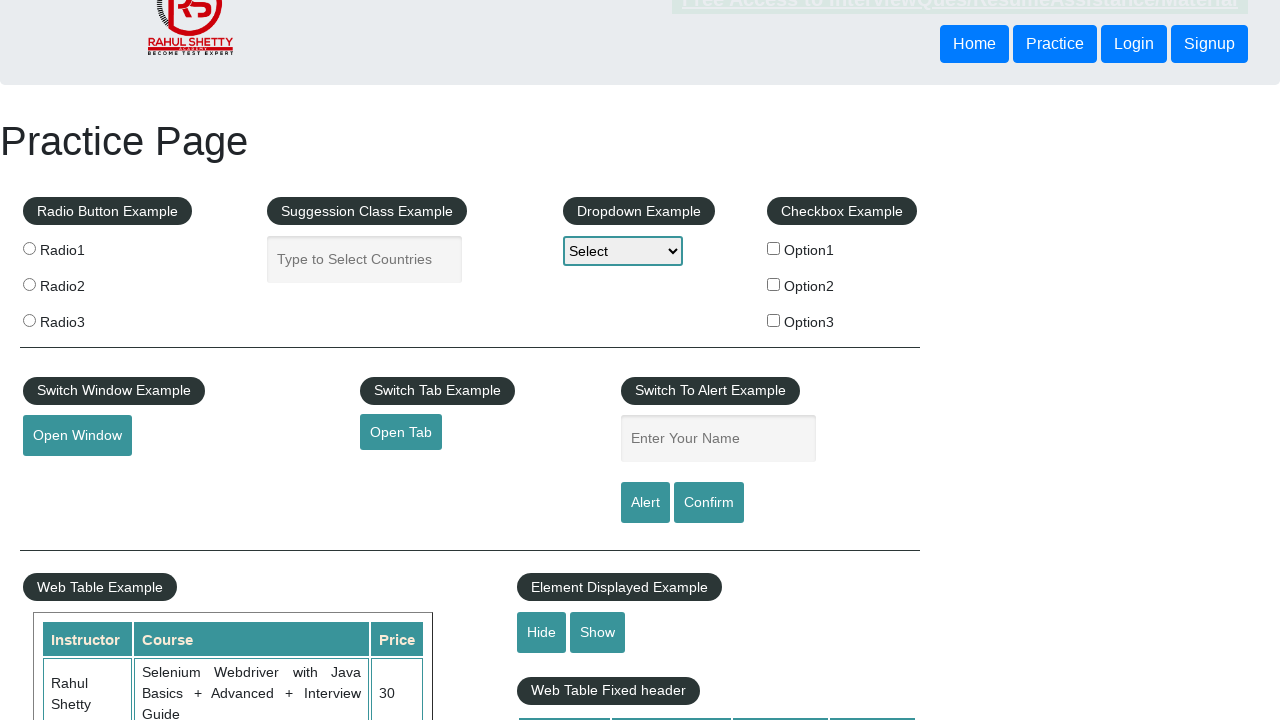